Tests a simple form demo by entering text into an input field, clicking a button to display the message, and verifying the output

Starting URL: https://www.lambdatest.com/selenium-playground/simple-form-demo

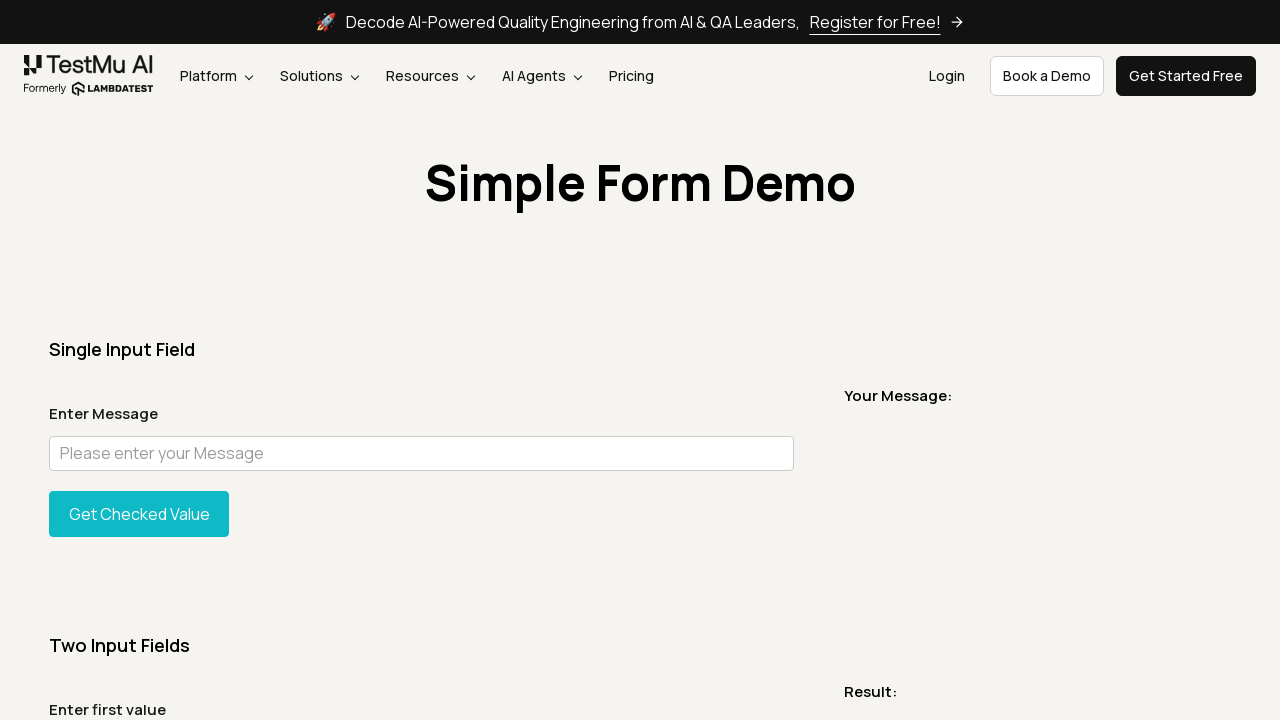

Filled message input field with test message on input#user-message
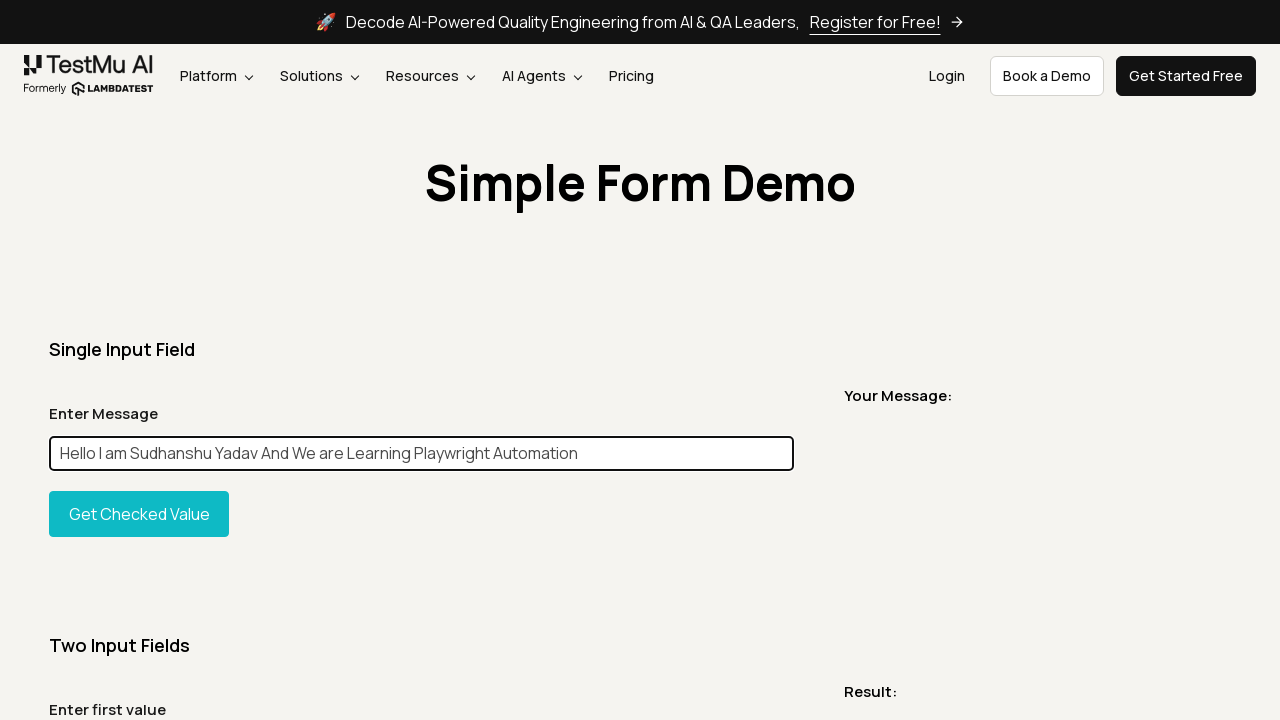

Clicked the 'Show Input' button to display the message at (139, 514) on #showInput
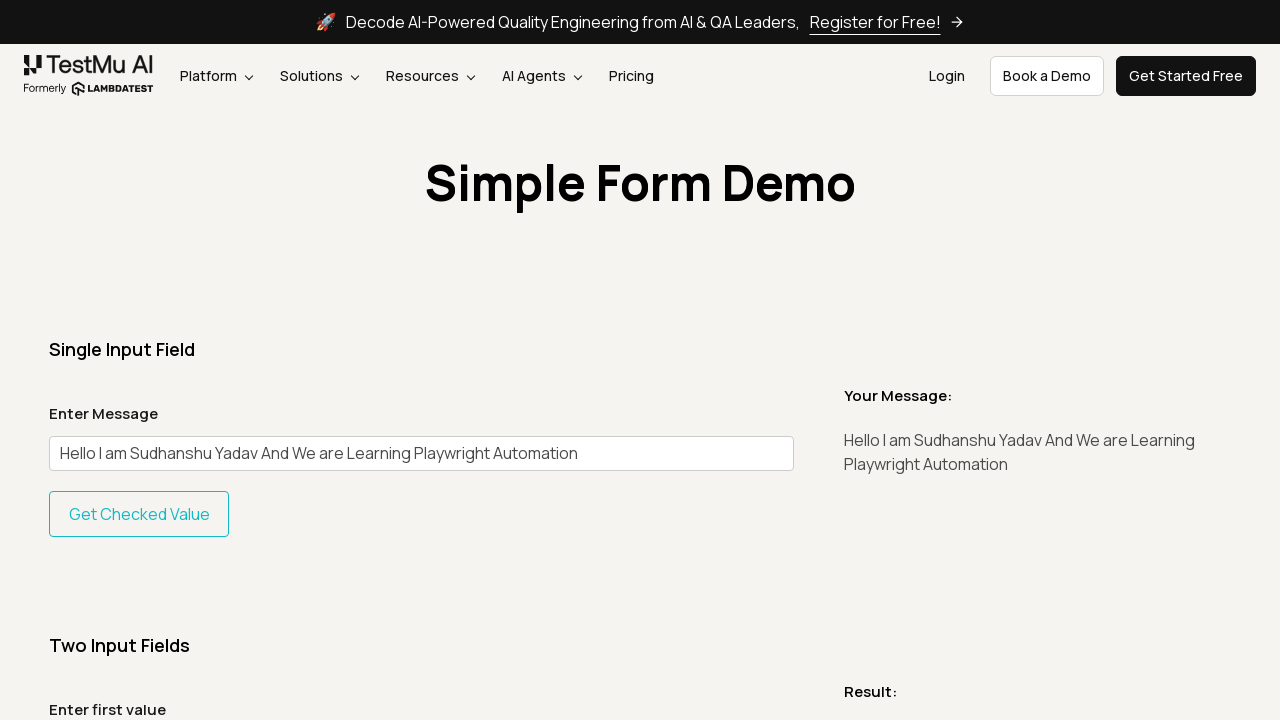

Verified that the displayed message matches the input text
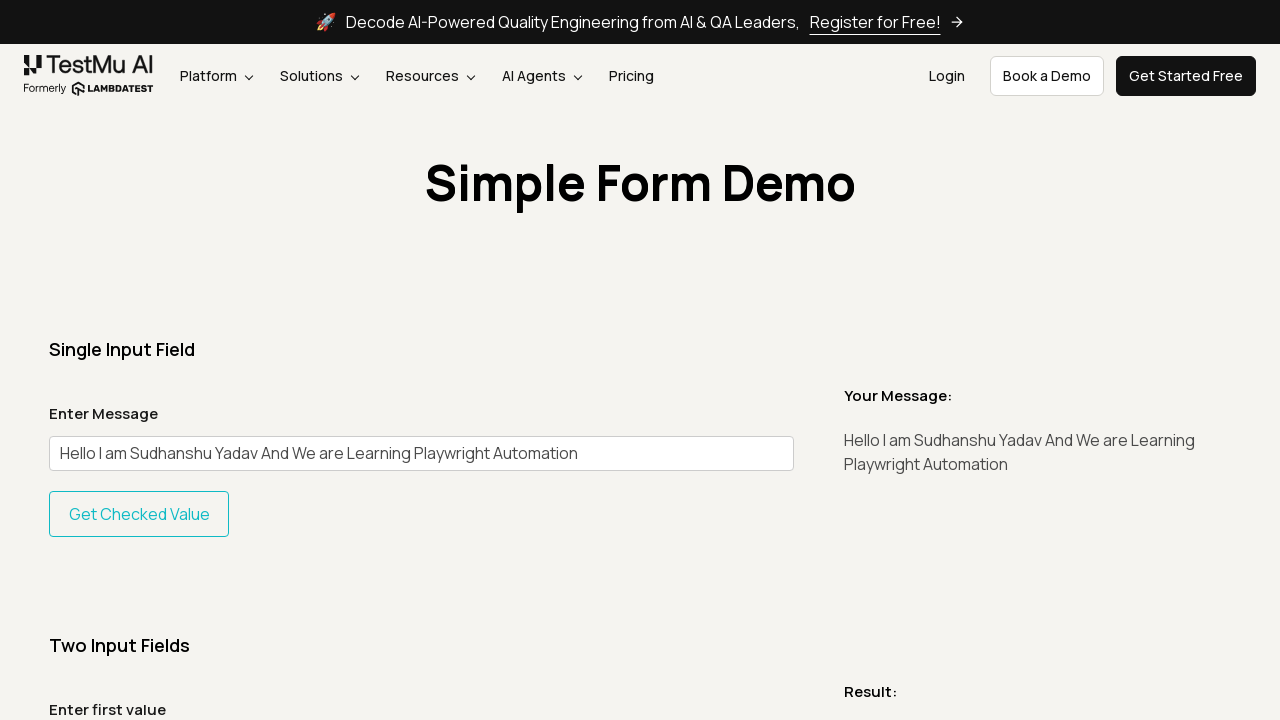

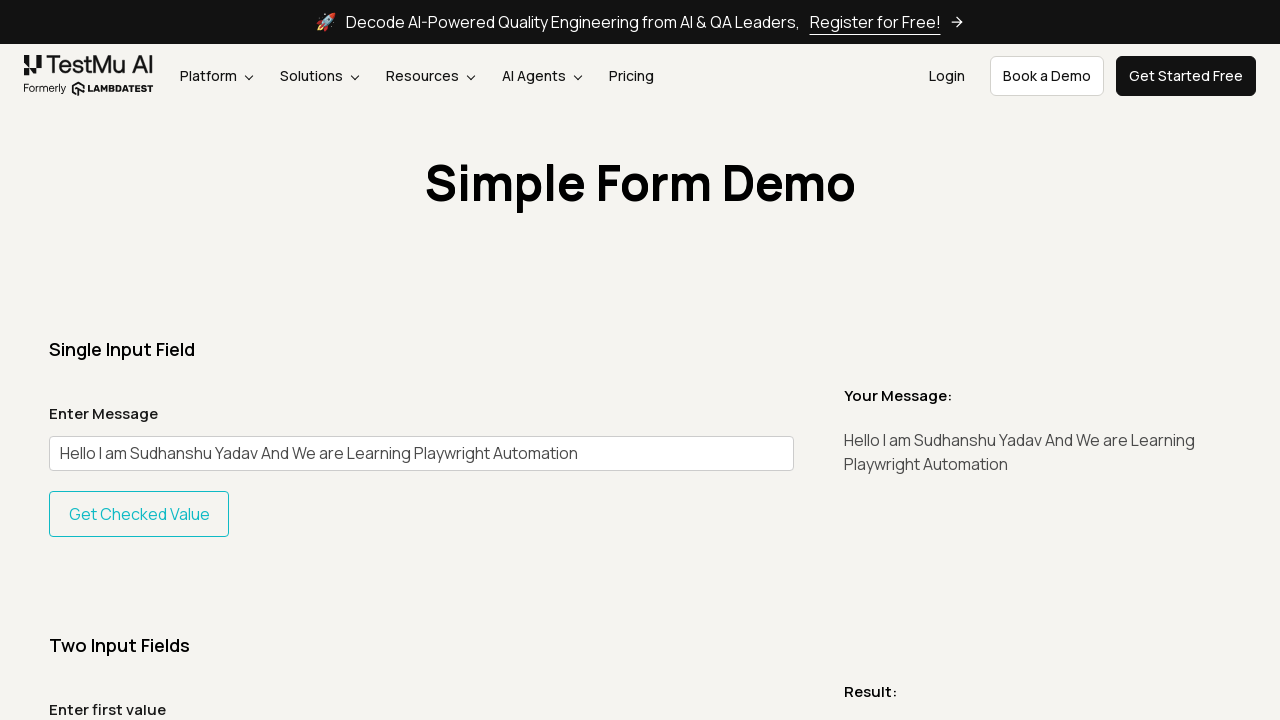